Tests checkbox functionality by selecting both checkboxes if they are not already selected, then verifies that checkbox1 is checked.

Starting URL: https://the-internet.herokuapp.com/checkboxes

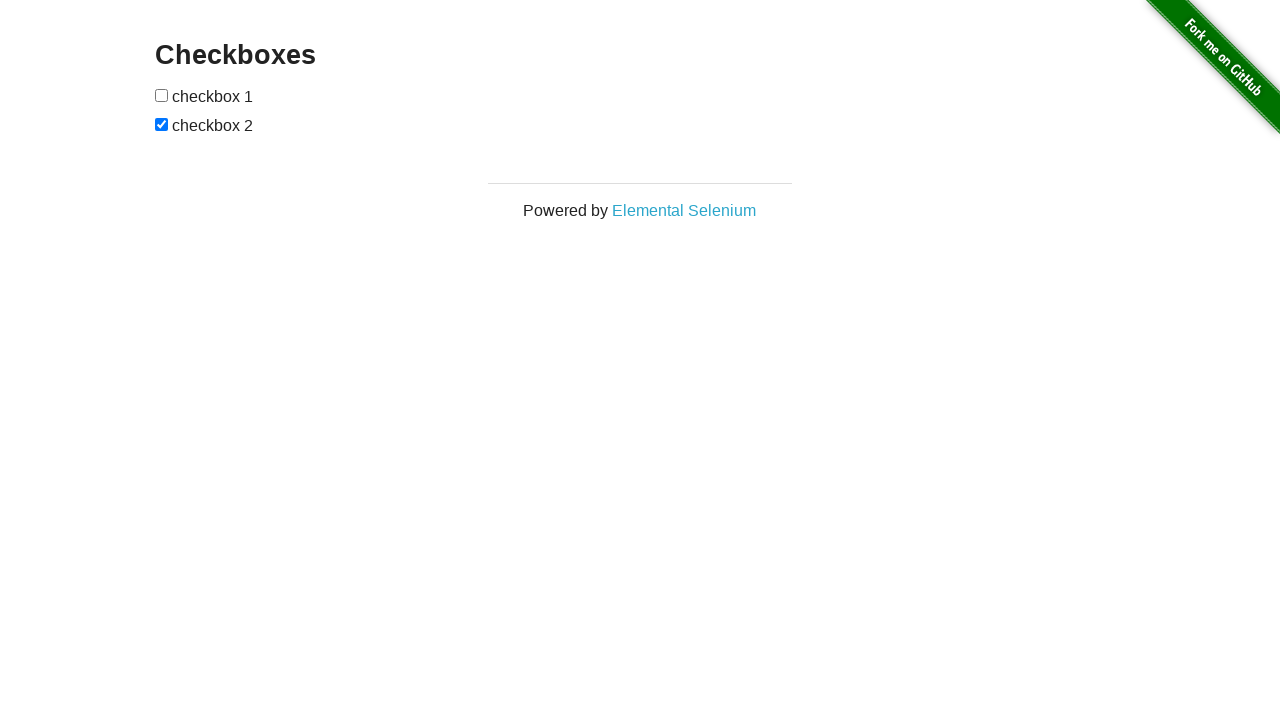

Located the first checkbox
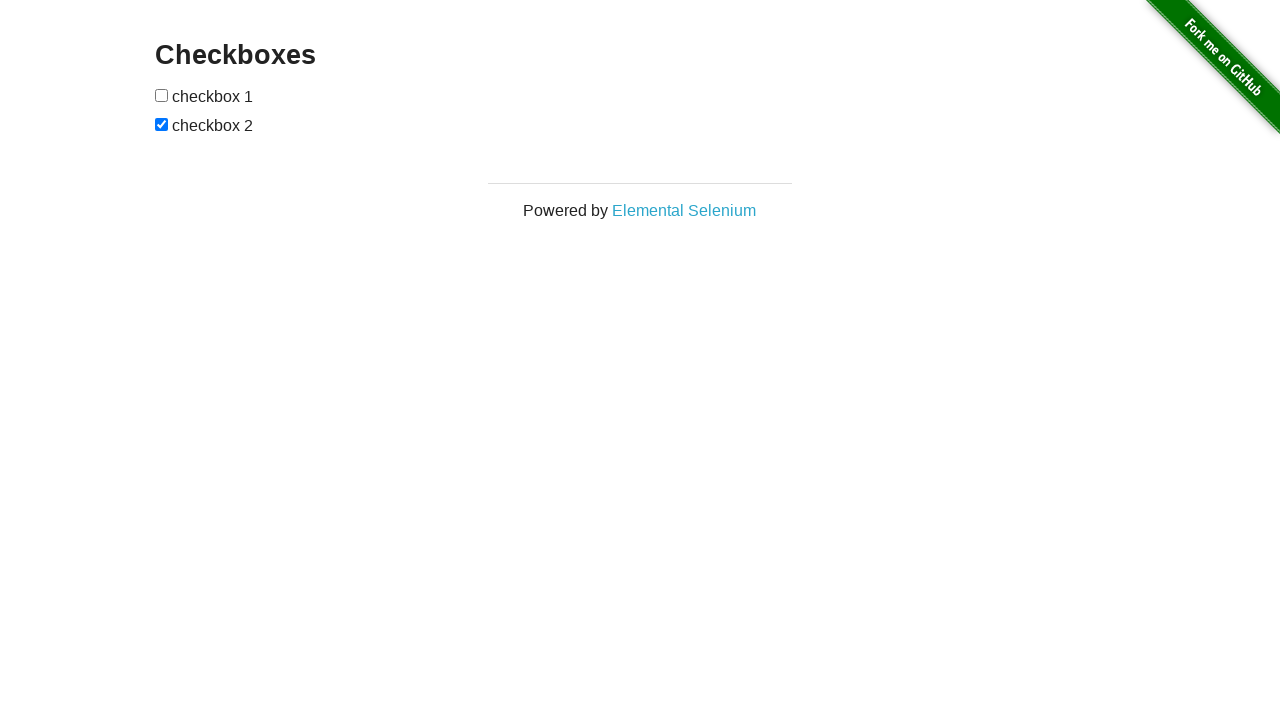

Located the second checkbox
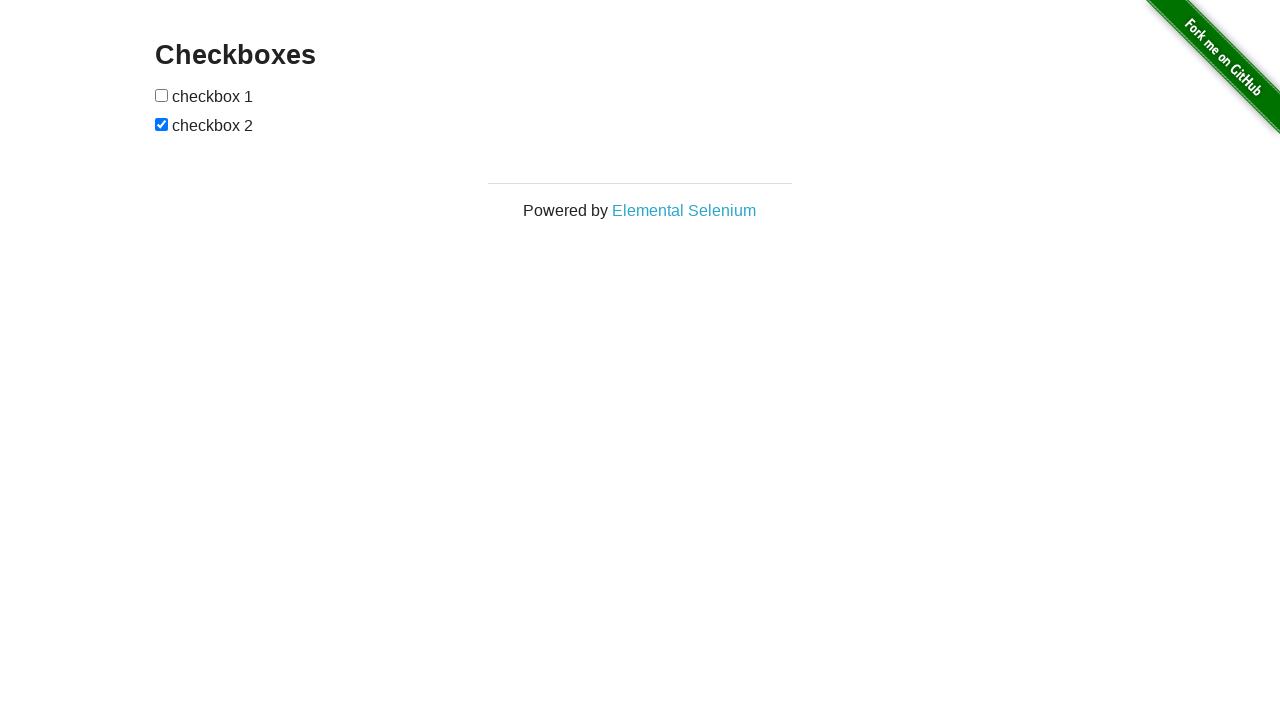

Clicked checkbox1 because it was not selected at (162, 95) on (//input[@type='checkbox'])[1]
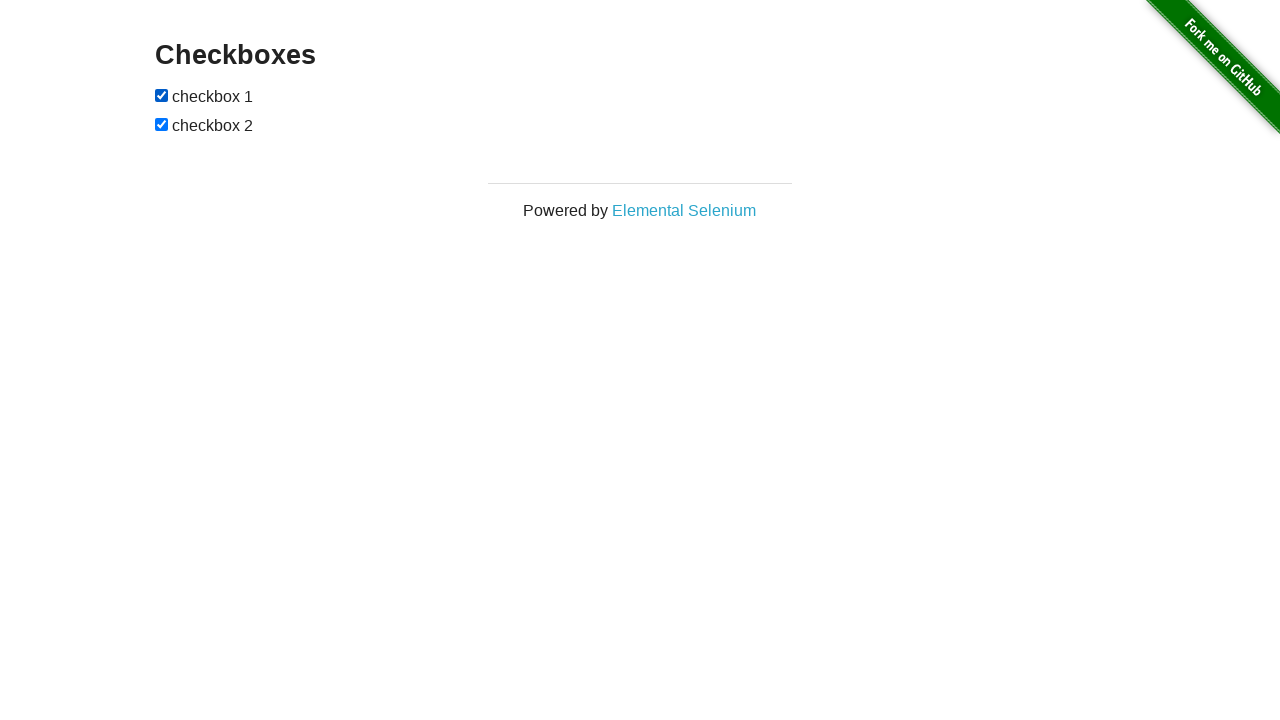

Checkbox2 was already selected, no action needed
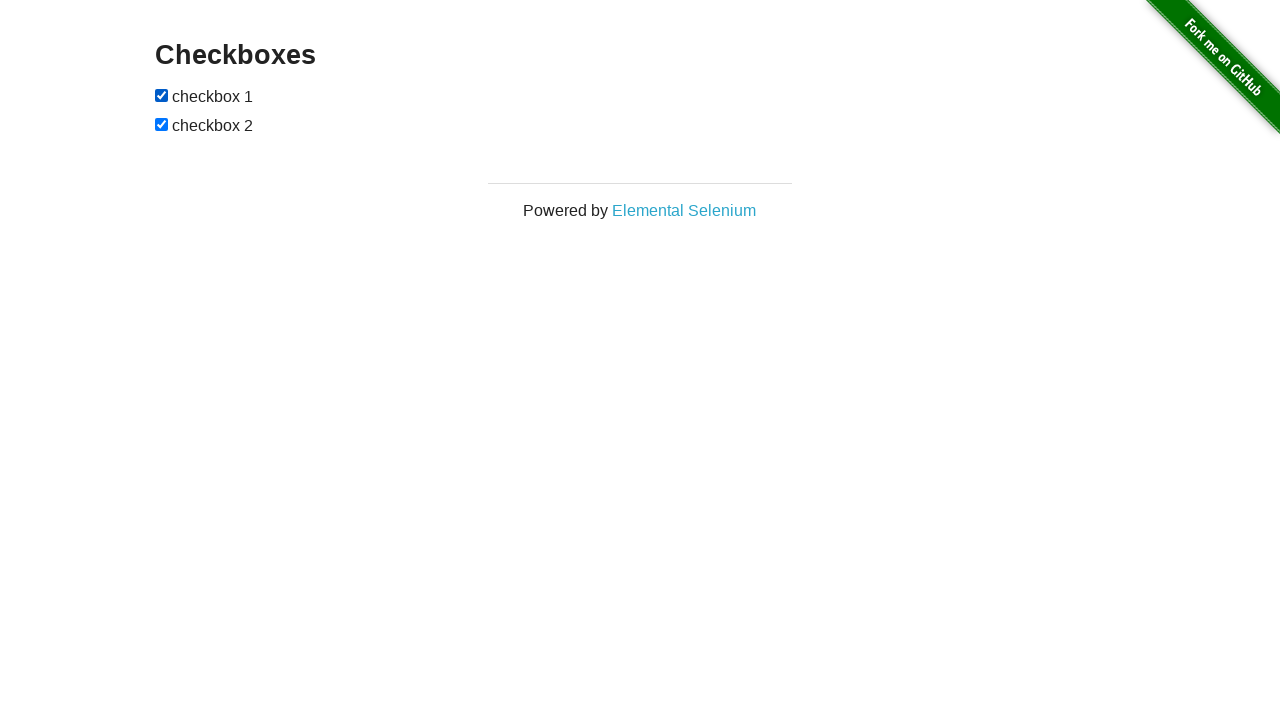

Verified that checkbox1 is checked
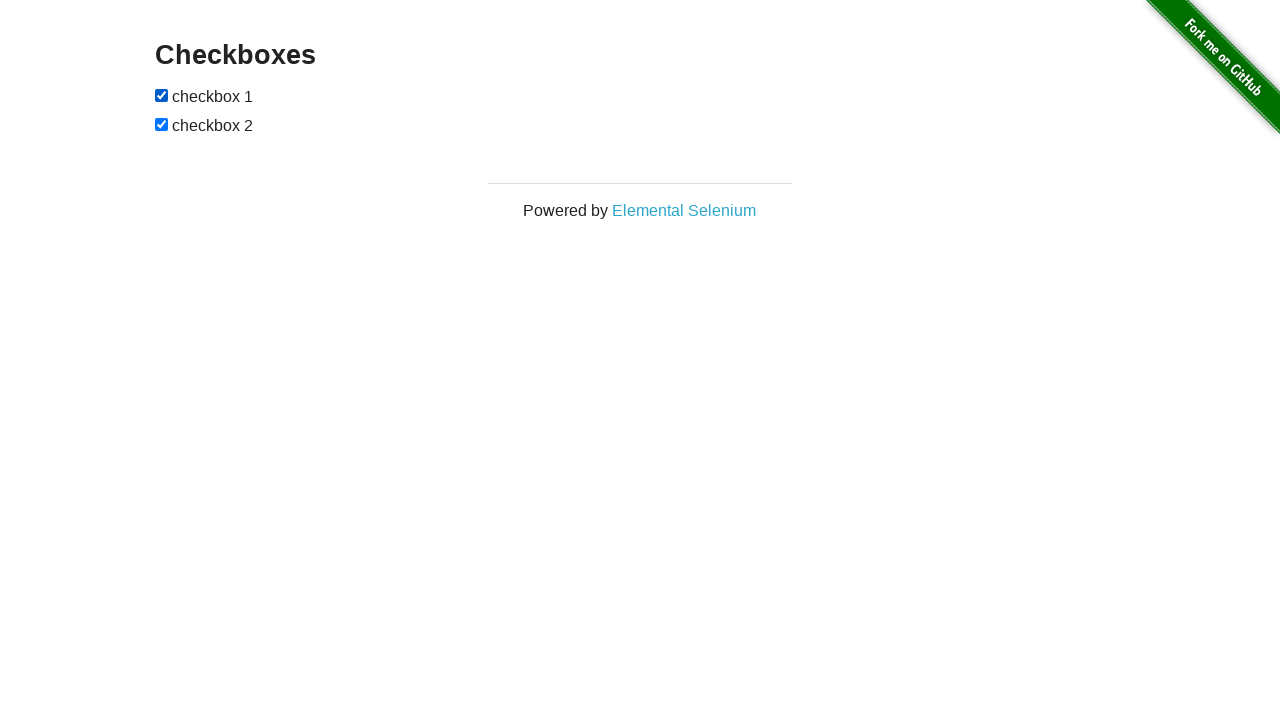

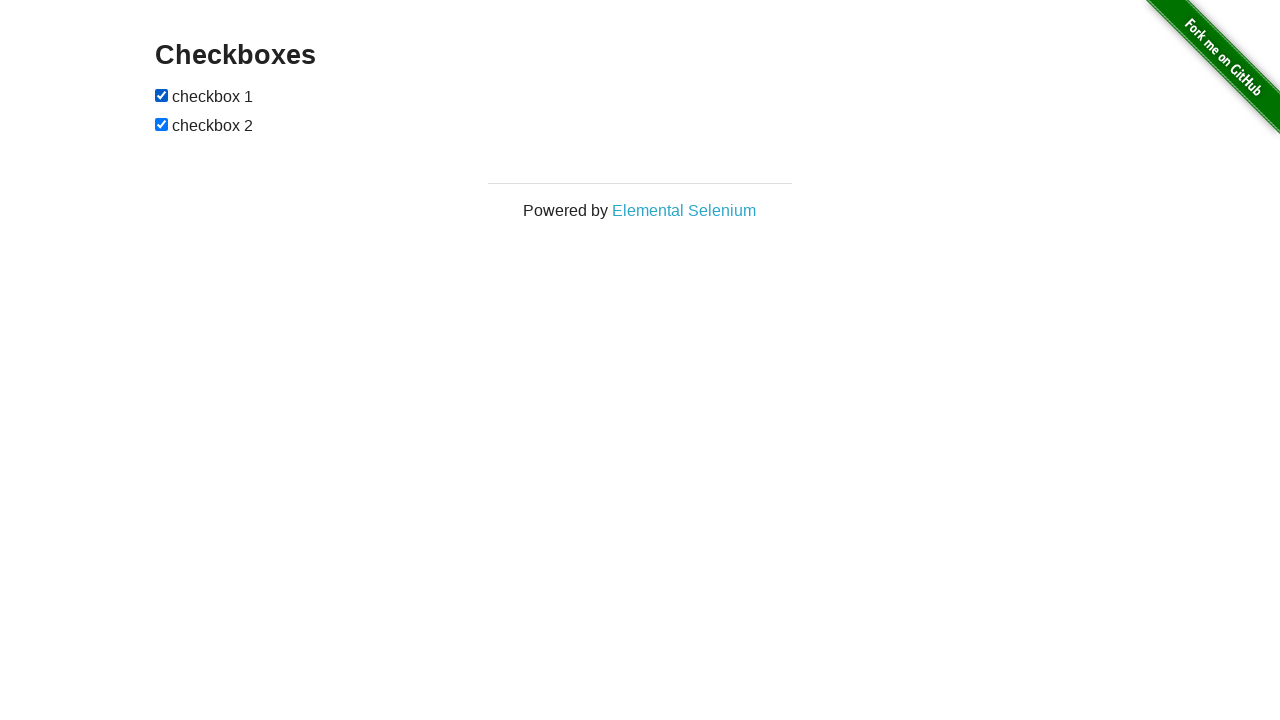